Tests mouse hover interaction by navigating to BrowserStack homepage and hovering over the Products dropdown toggle button

Starting URL: https://www.browserstack.com/

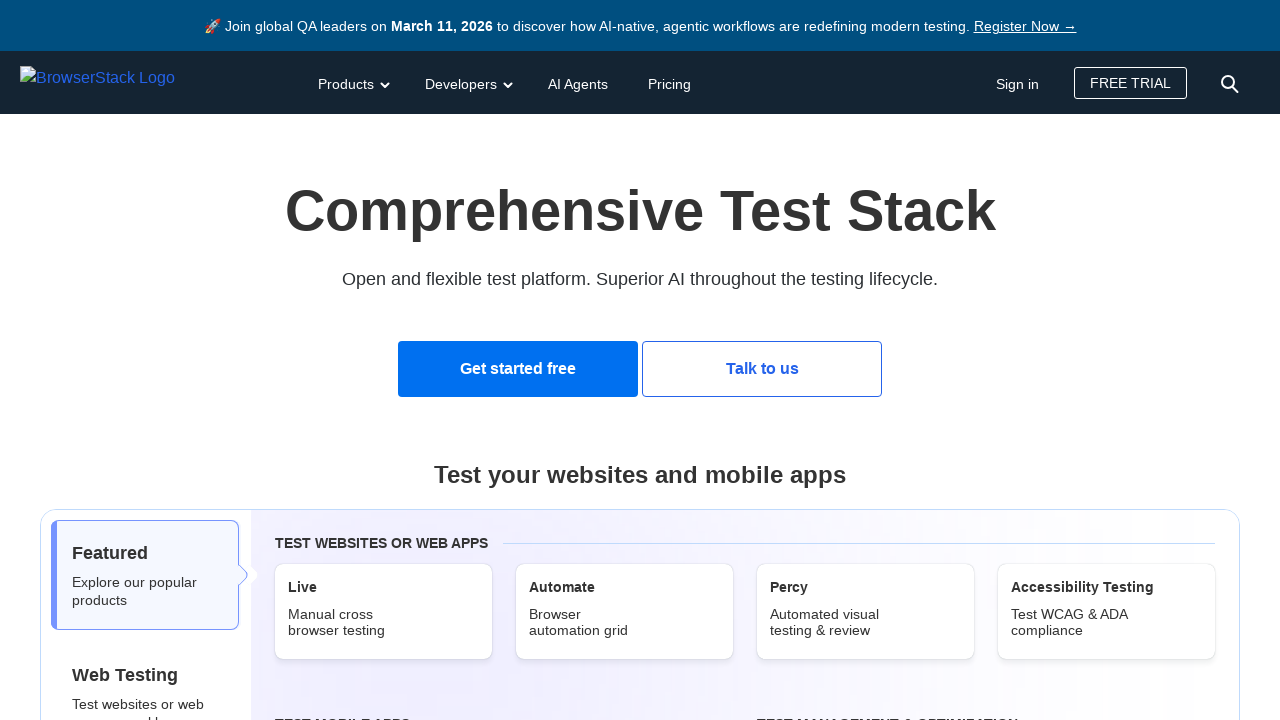

Hovered over Products dropdown toggle button at (352, 82) on button#products-dd-toggle
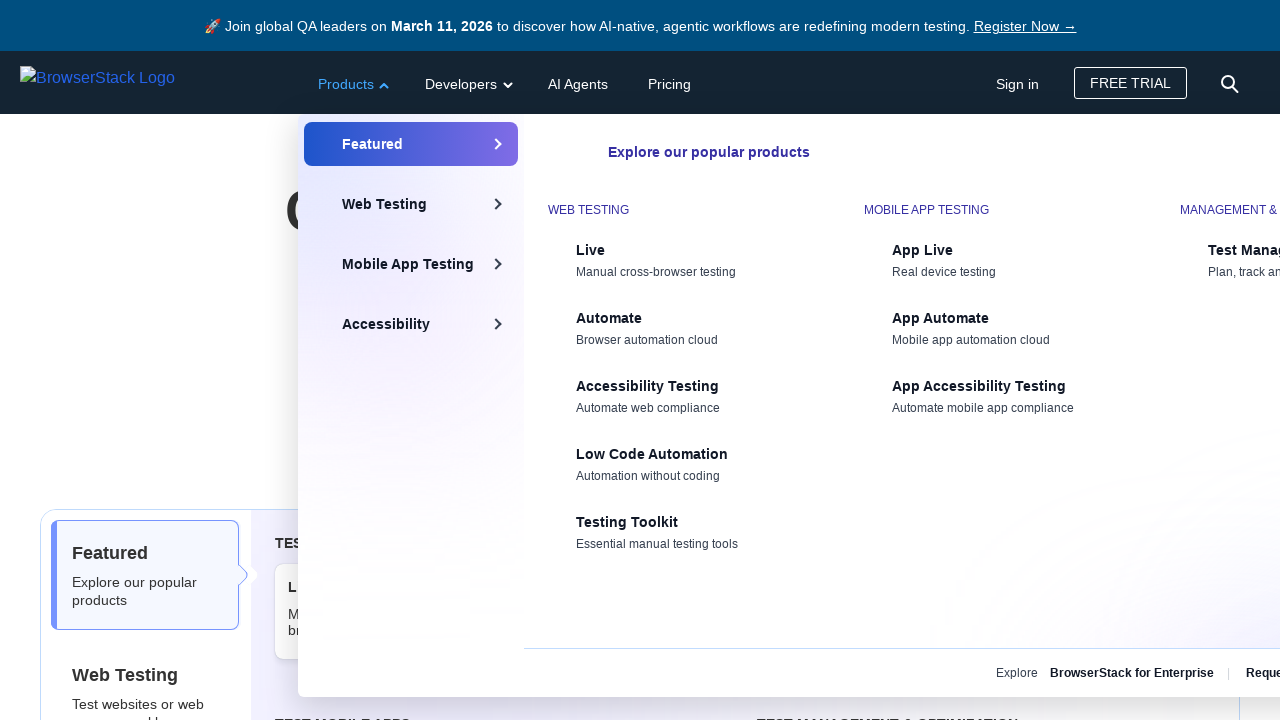

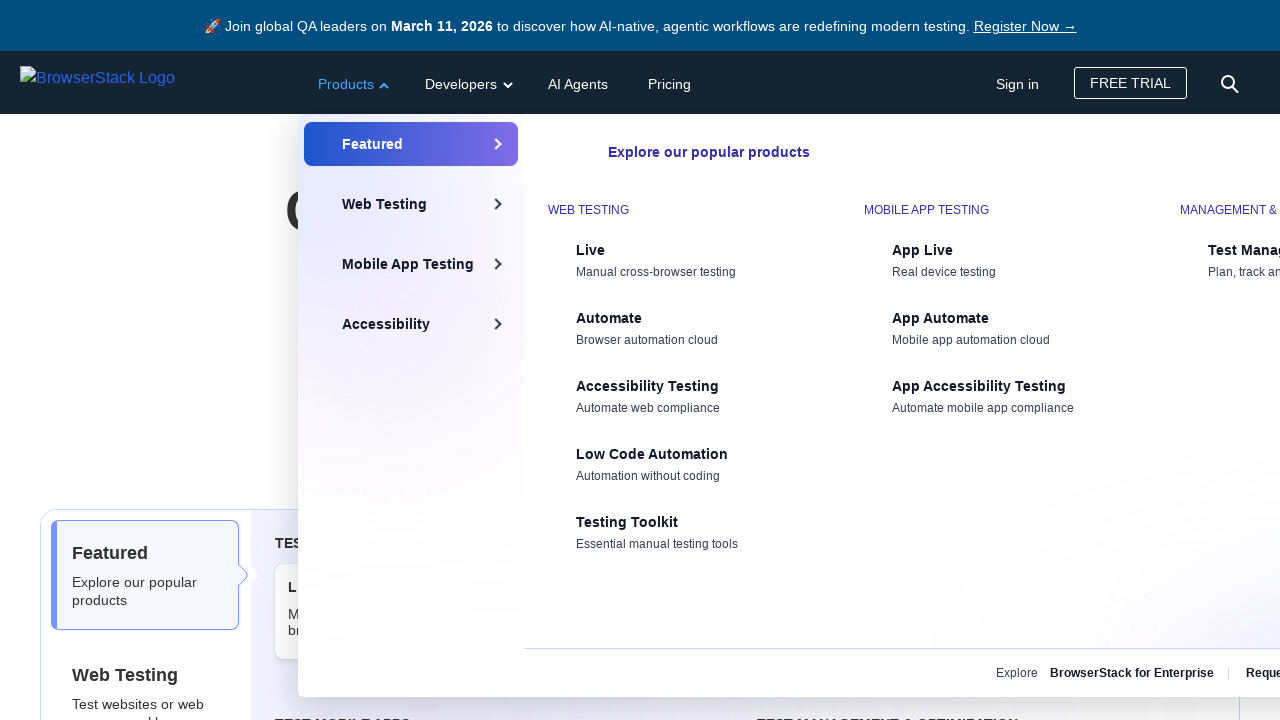